Tests JavaScript prompt dialog by clicking the prompt button, entering text, and accepting it

Starting URL: https://the-internet.herokuapp.com/javascript_alerts

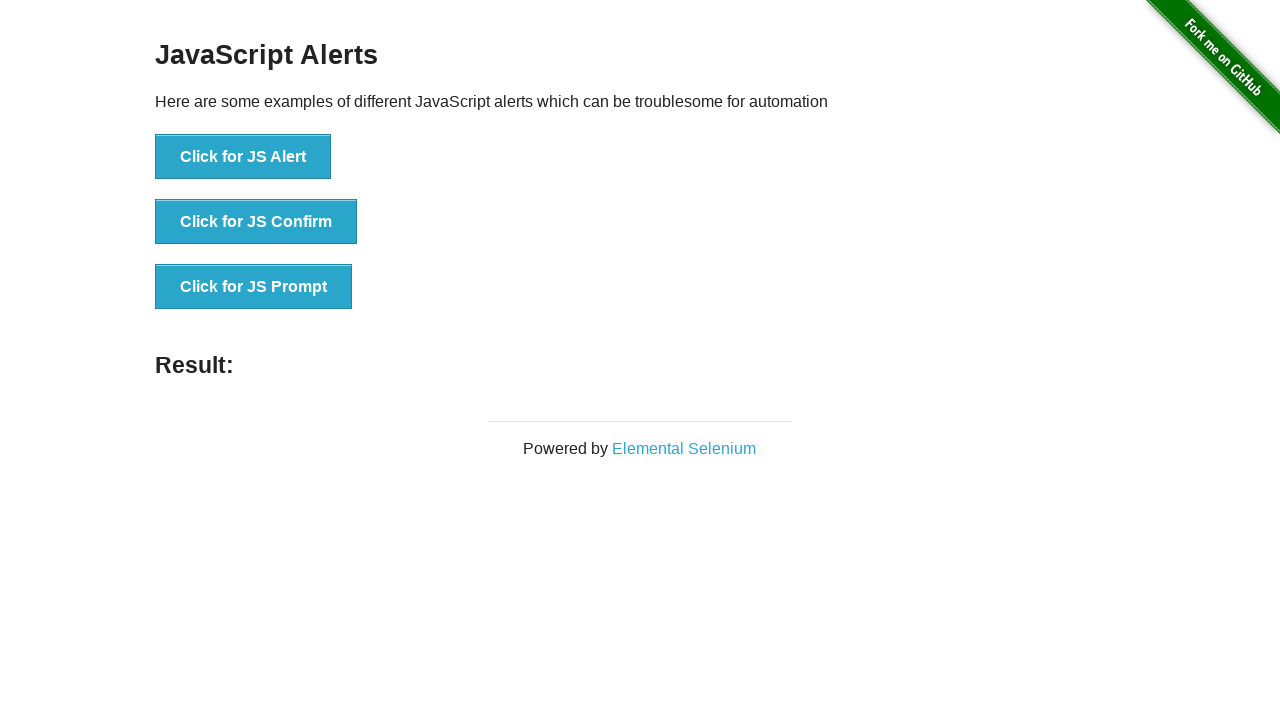

Set up dialog handler to accept prompt with 'Marina'
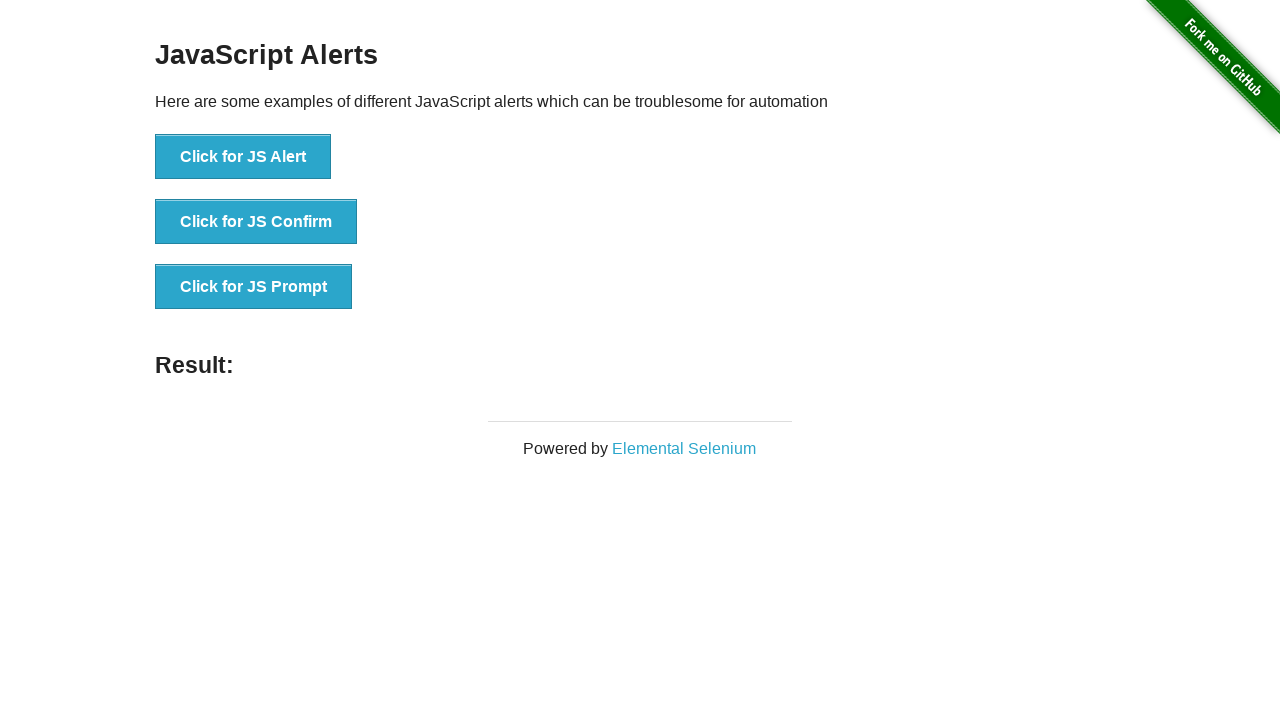

Clicked the JS Prompt button at (254, 287) on xpath=//button[text()='Click for JS Prompt']
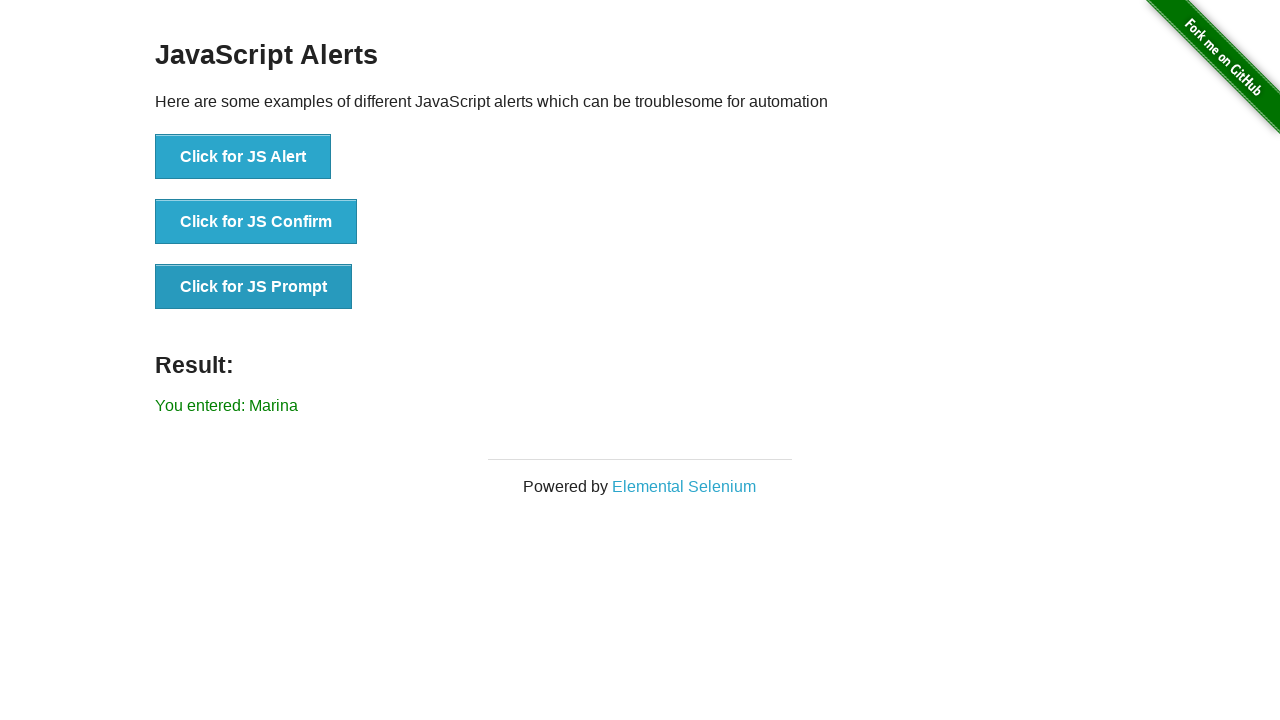

Result element appeared after prompt was accepted
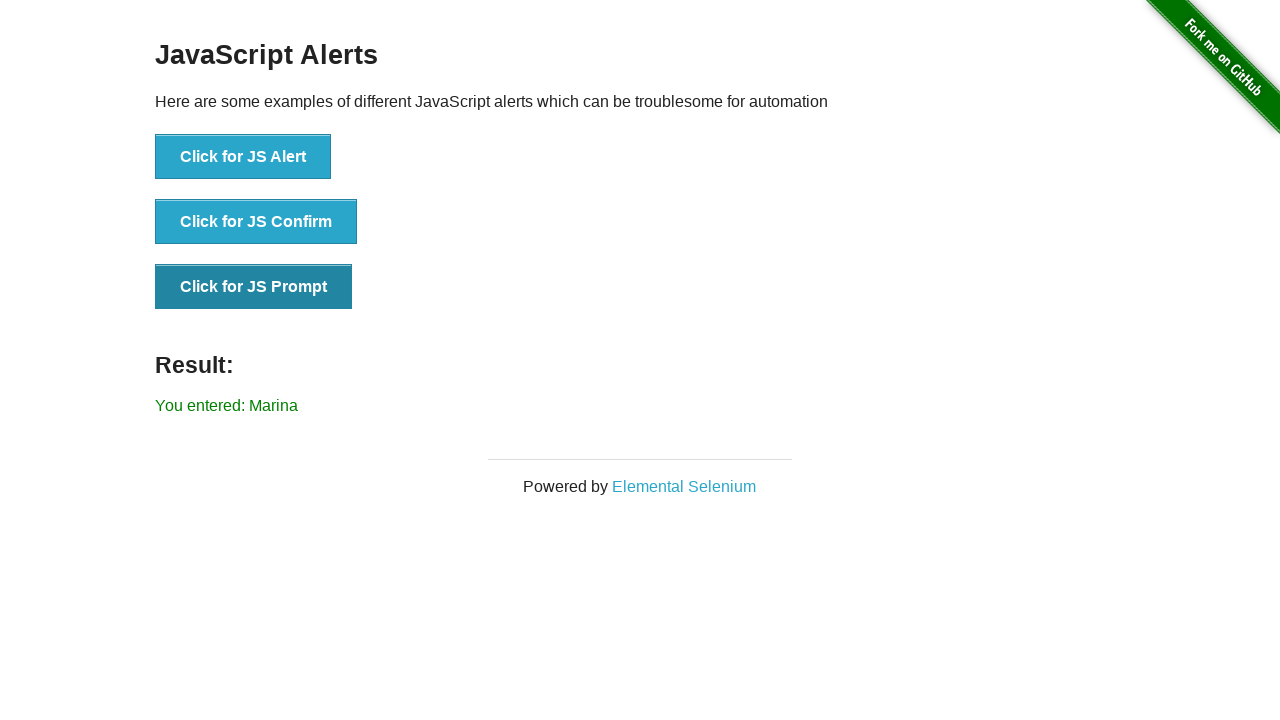

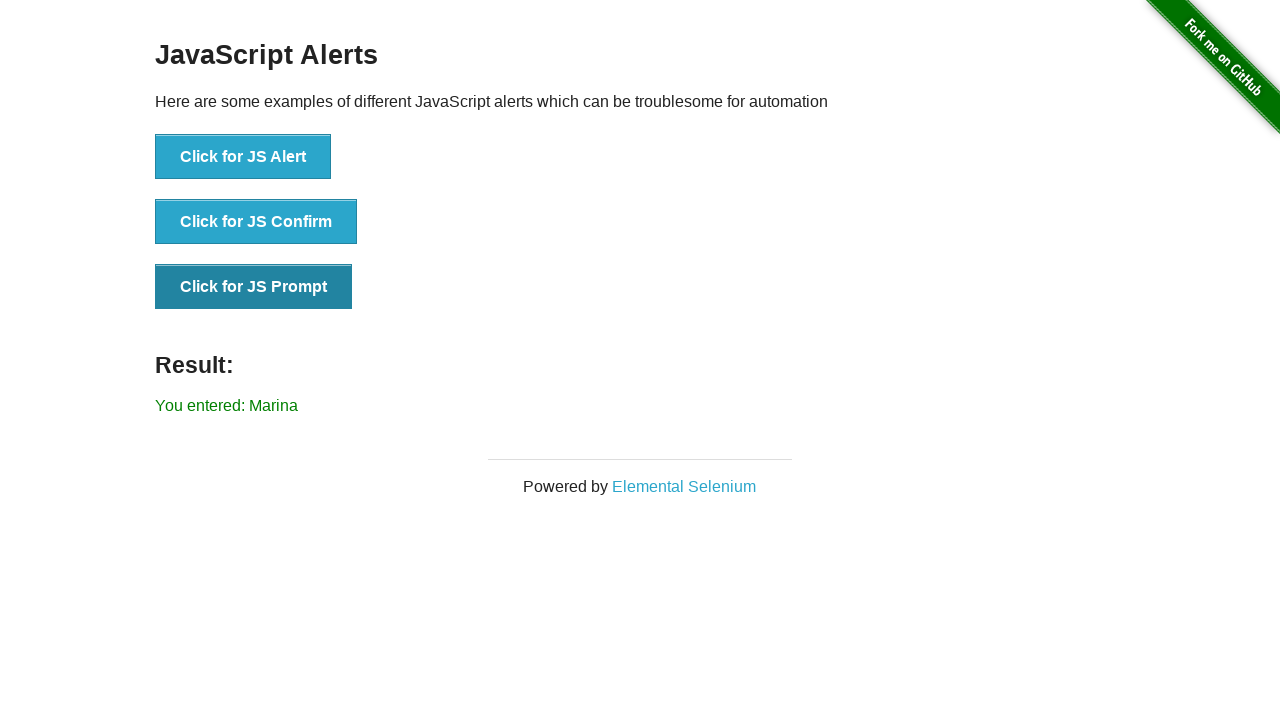